Navigates to the Greens Technology website and maximizes the browser window to verify the page loads correctly.

Starting URL: http://www.greenstechnologys.com/

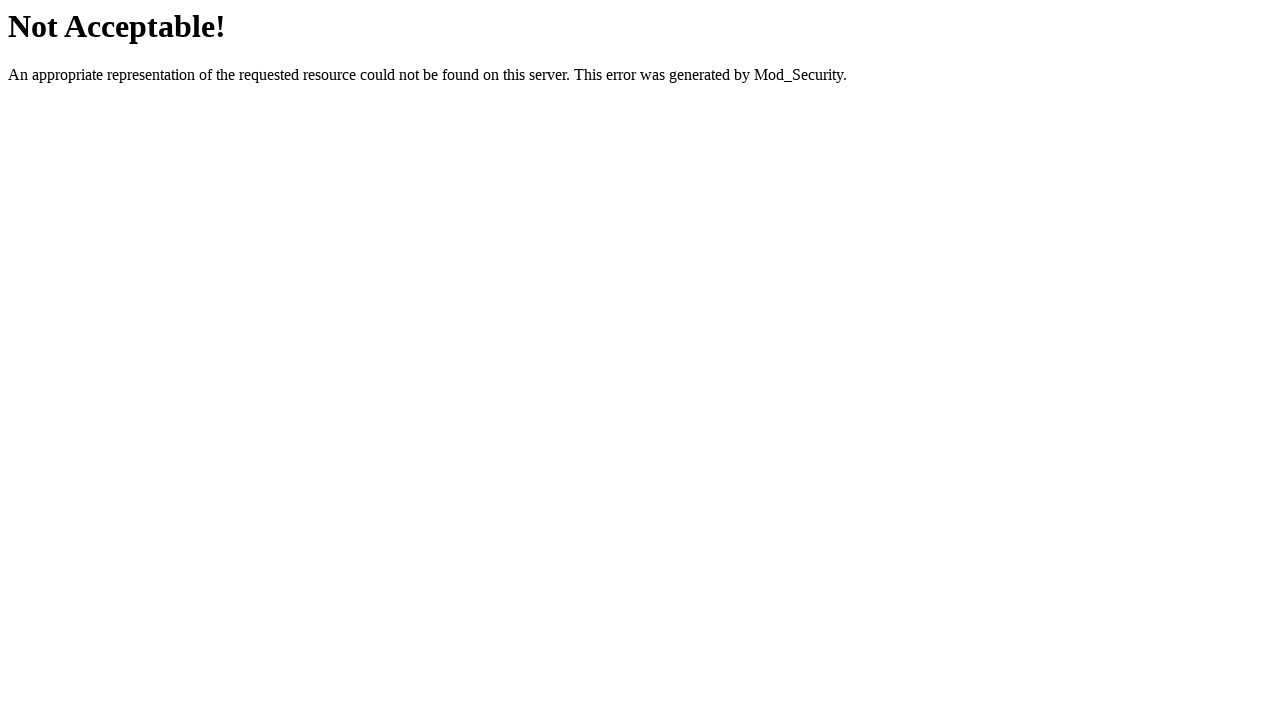

Set viewport size to 1920x1080 to maximize browser window
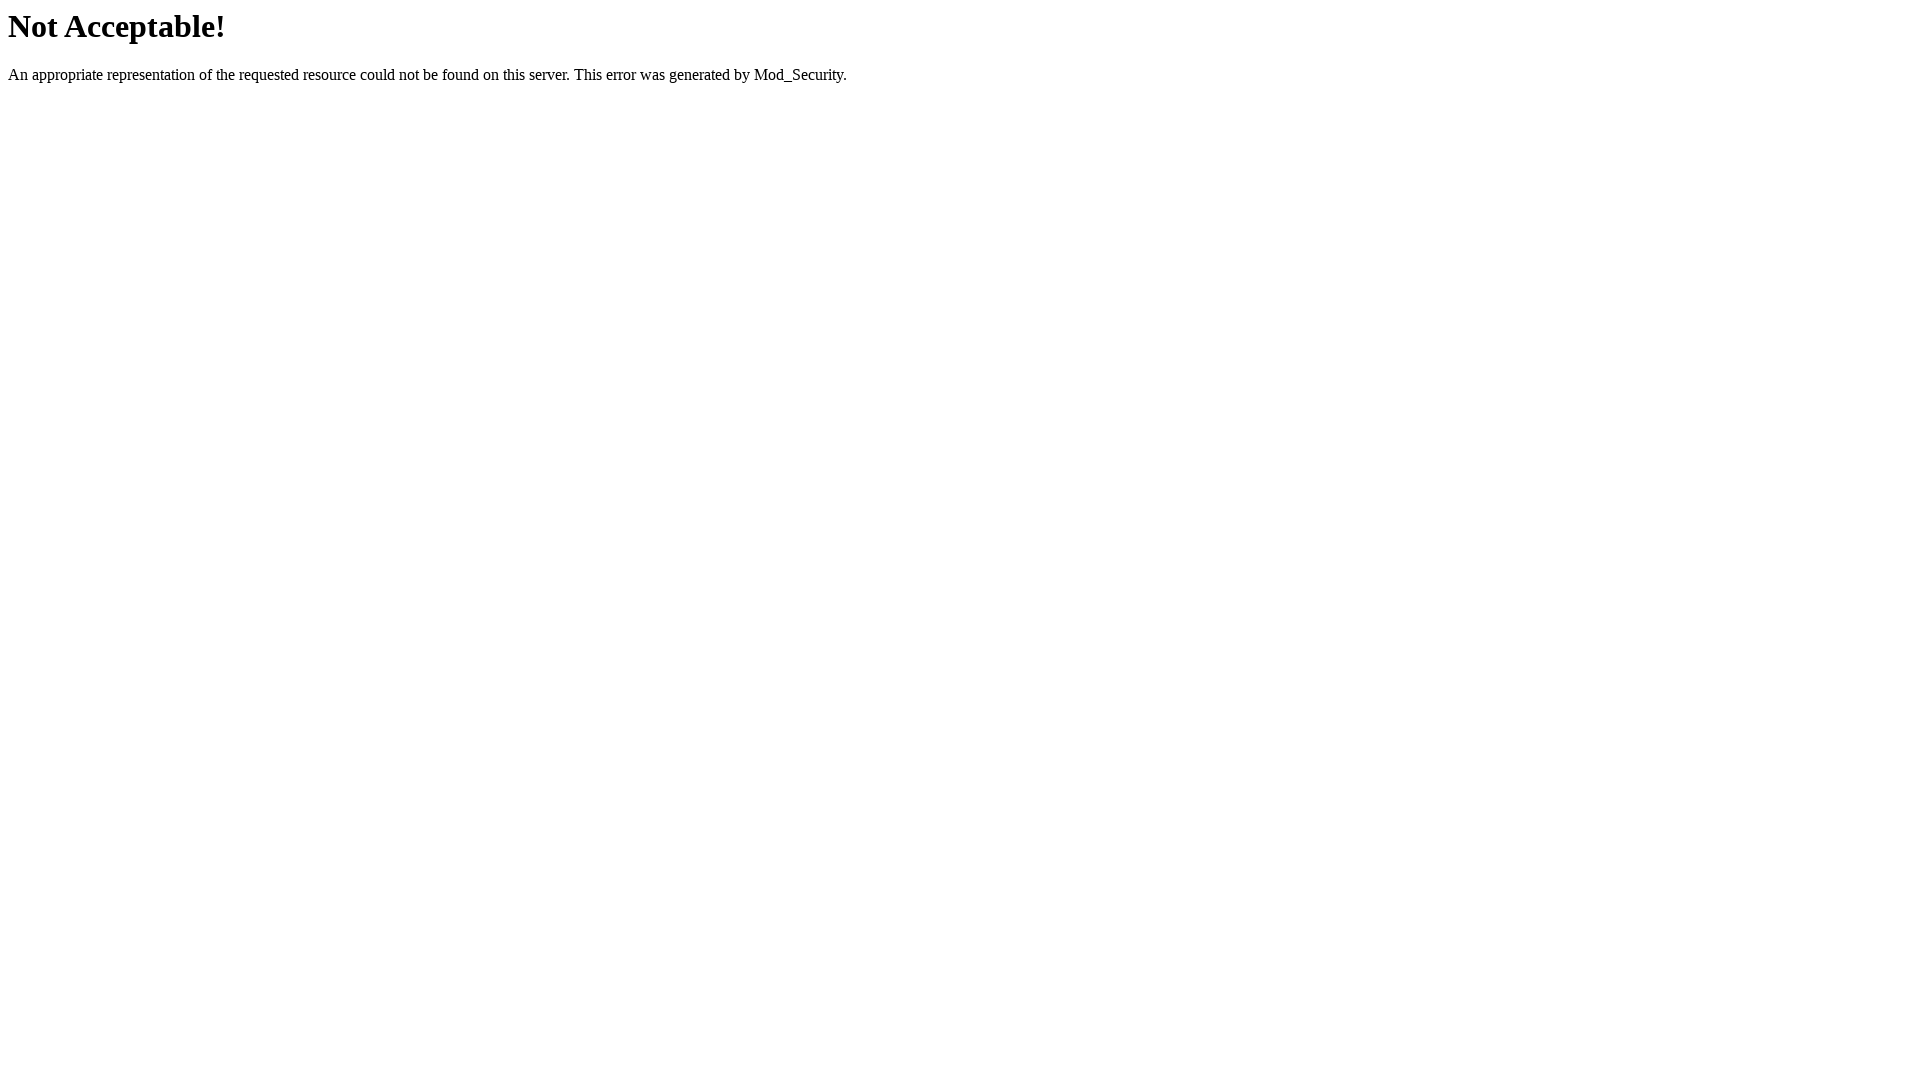

Greens Technology page loaded successfully with DOM content ready
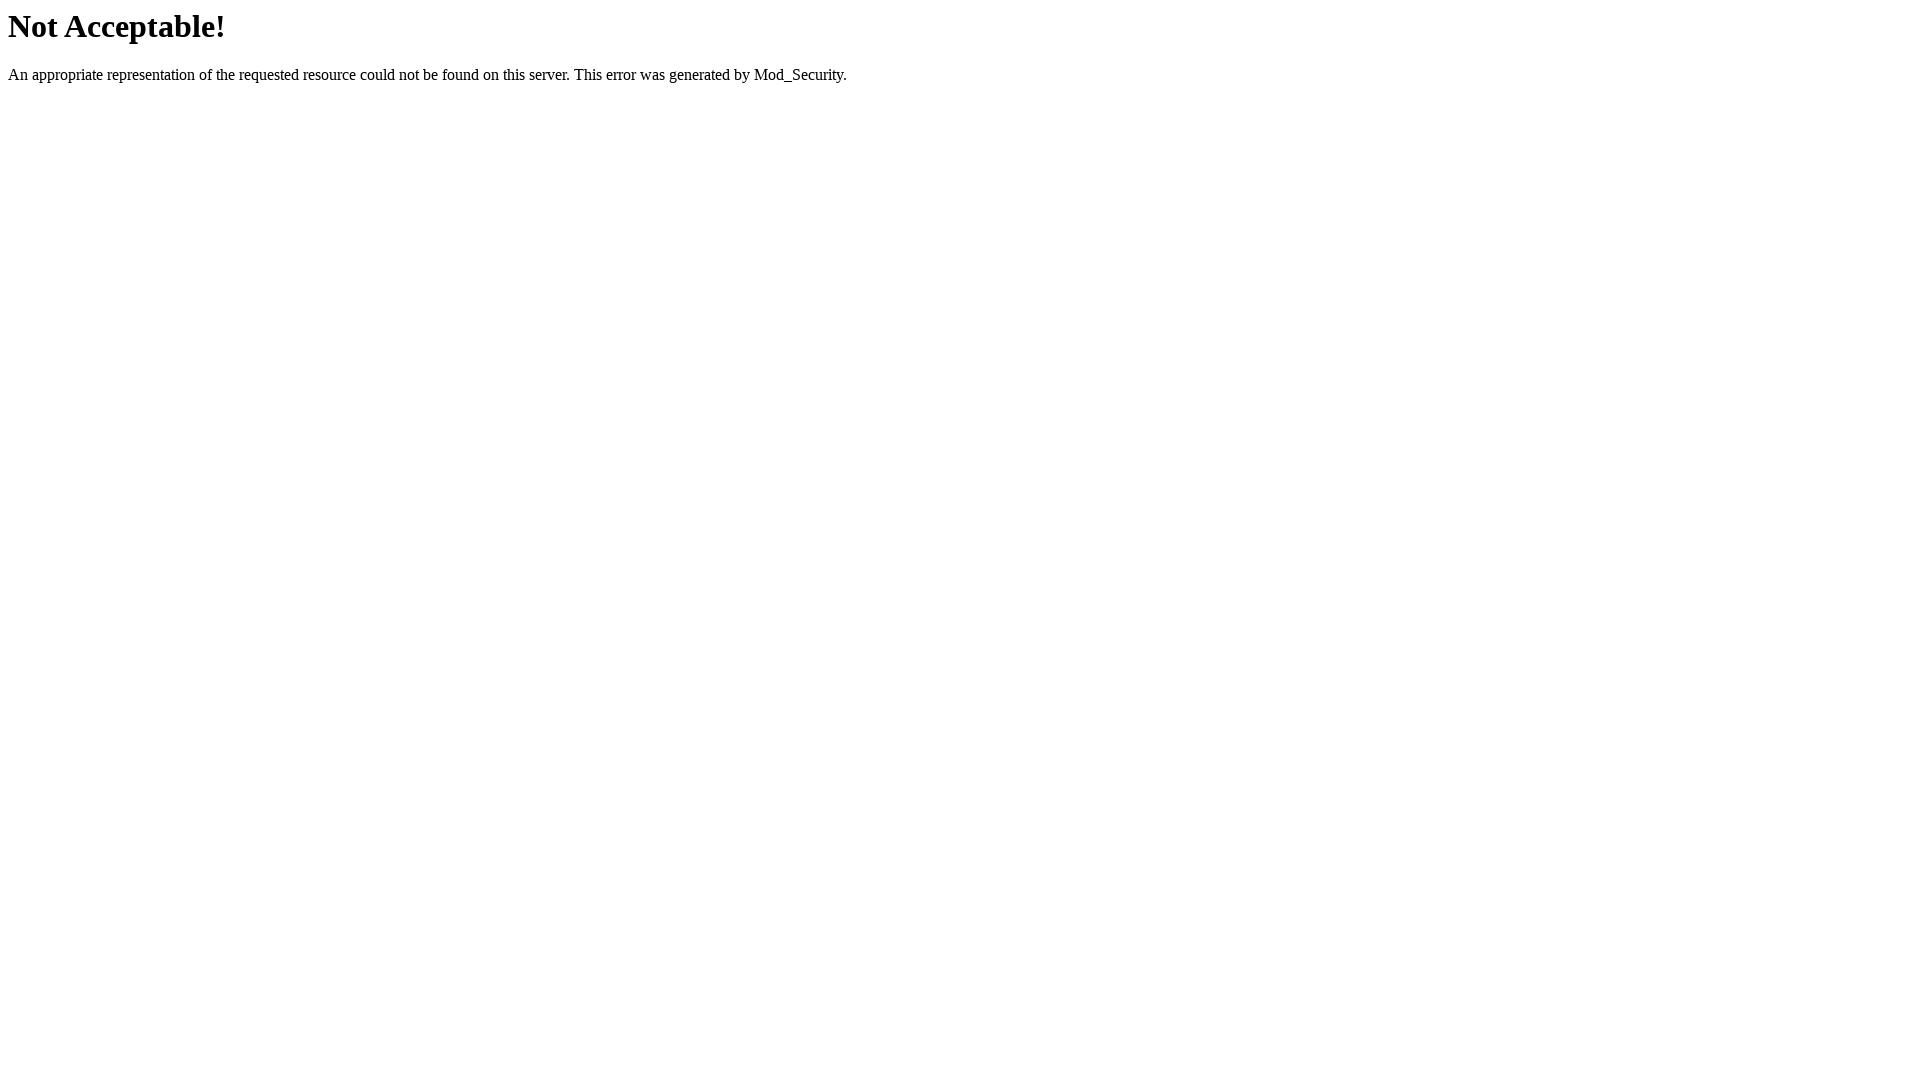

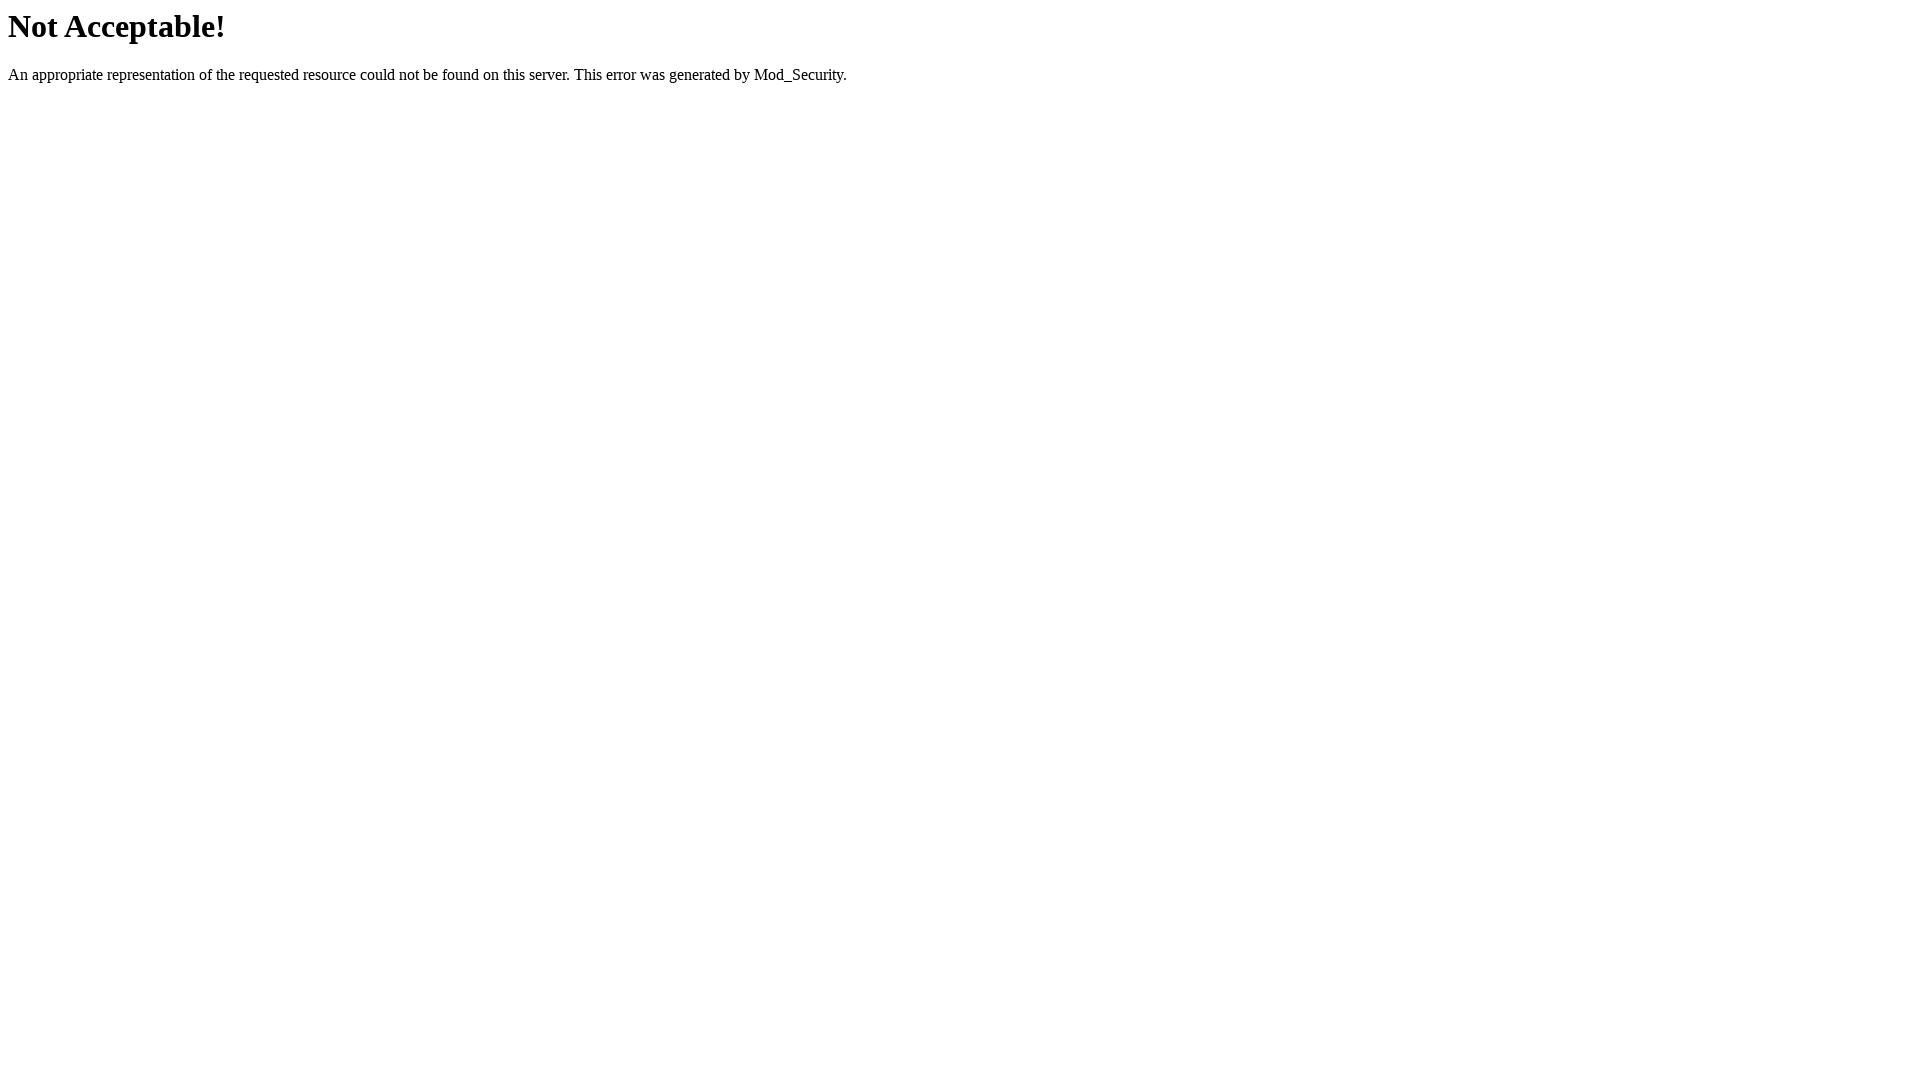